Navigates to Rahul Shetty Academy homepage and verifies the page loads successfully

Starting URL: https://rahulshettyacademy.com/#/index

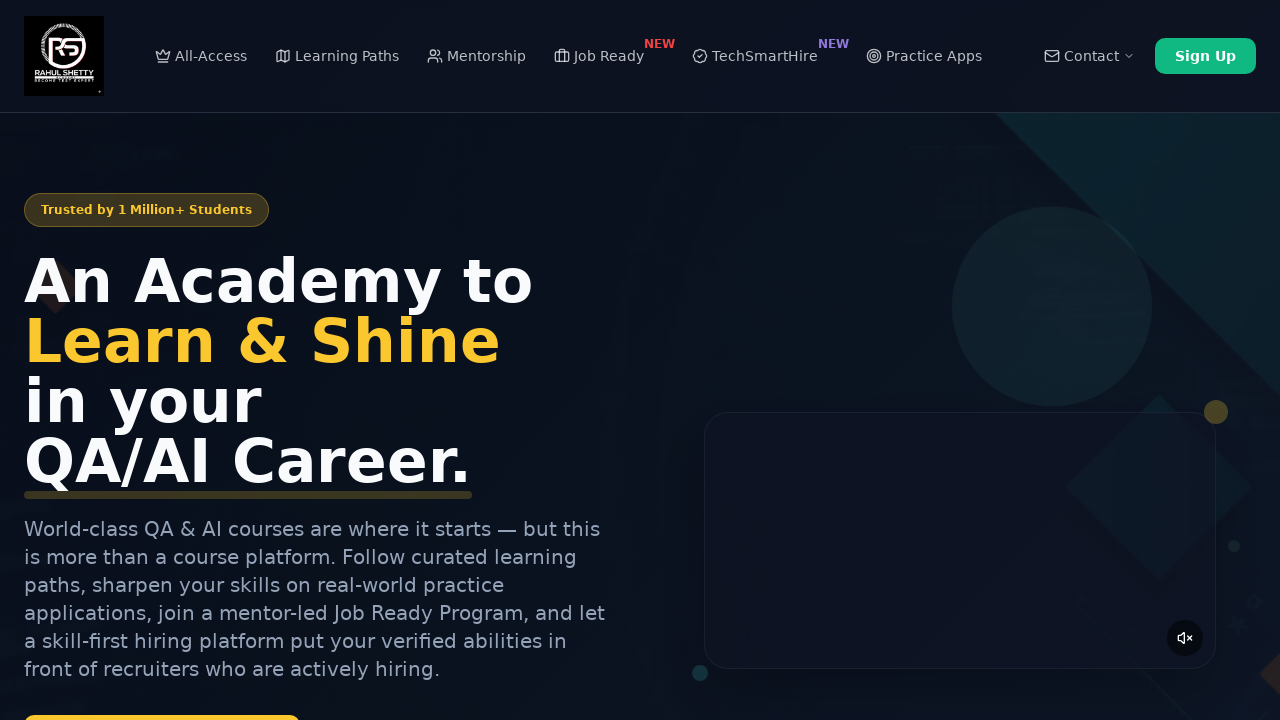

Waited for page to reach networkidle state after navigating to Rahul Shetty Academy homepage
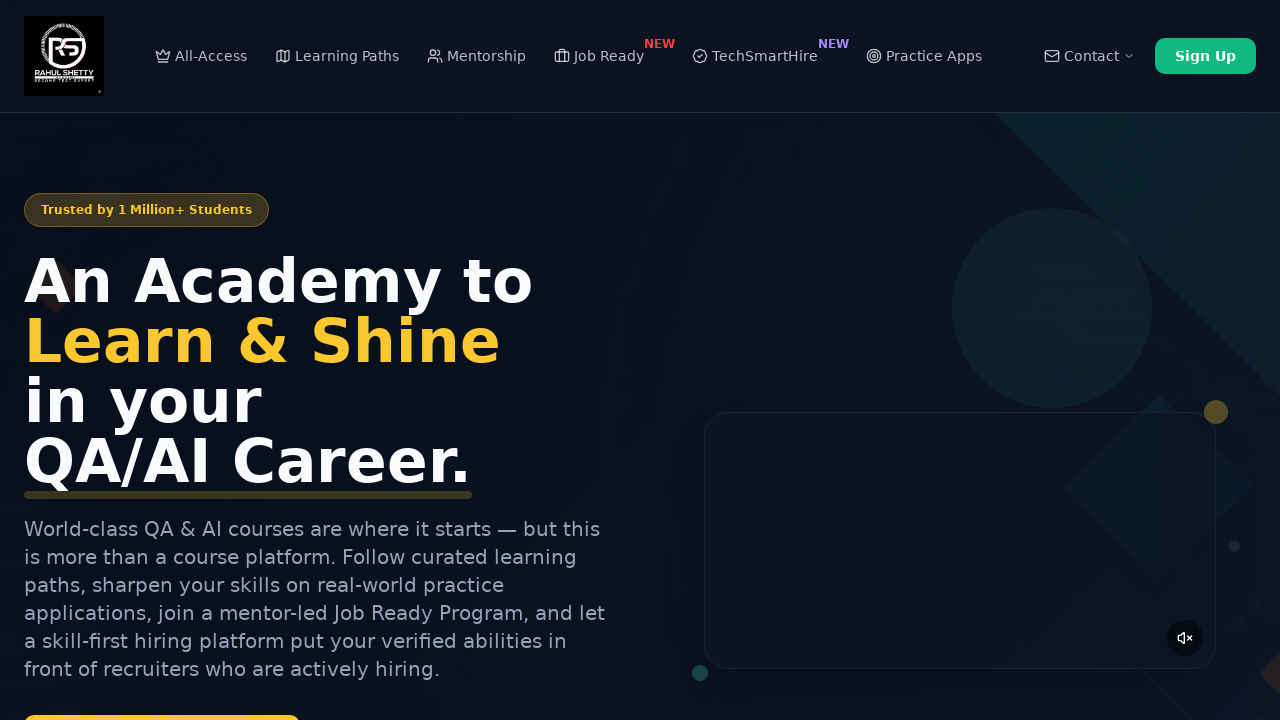

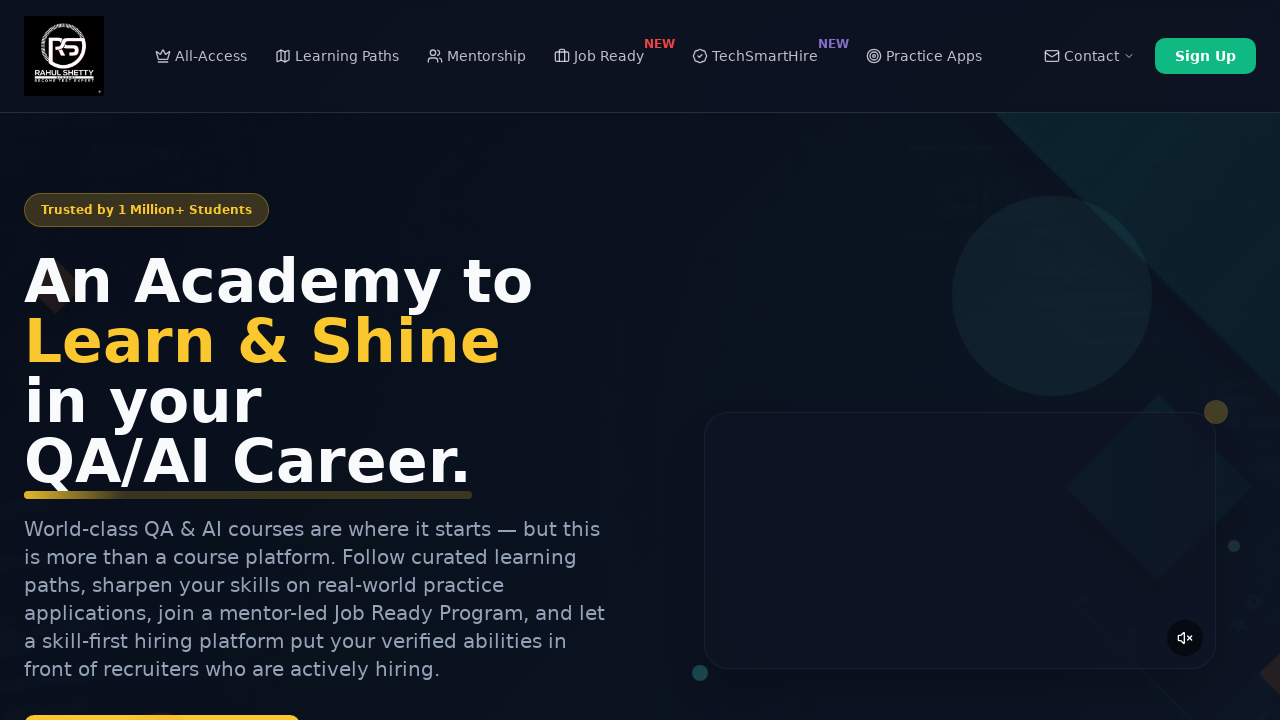